Tests basic form handling in a TodoMVC app by adding a single todo item and checking it off as completed.

Starting URL: https://demo.playwright.dev/todomvc/

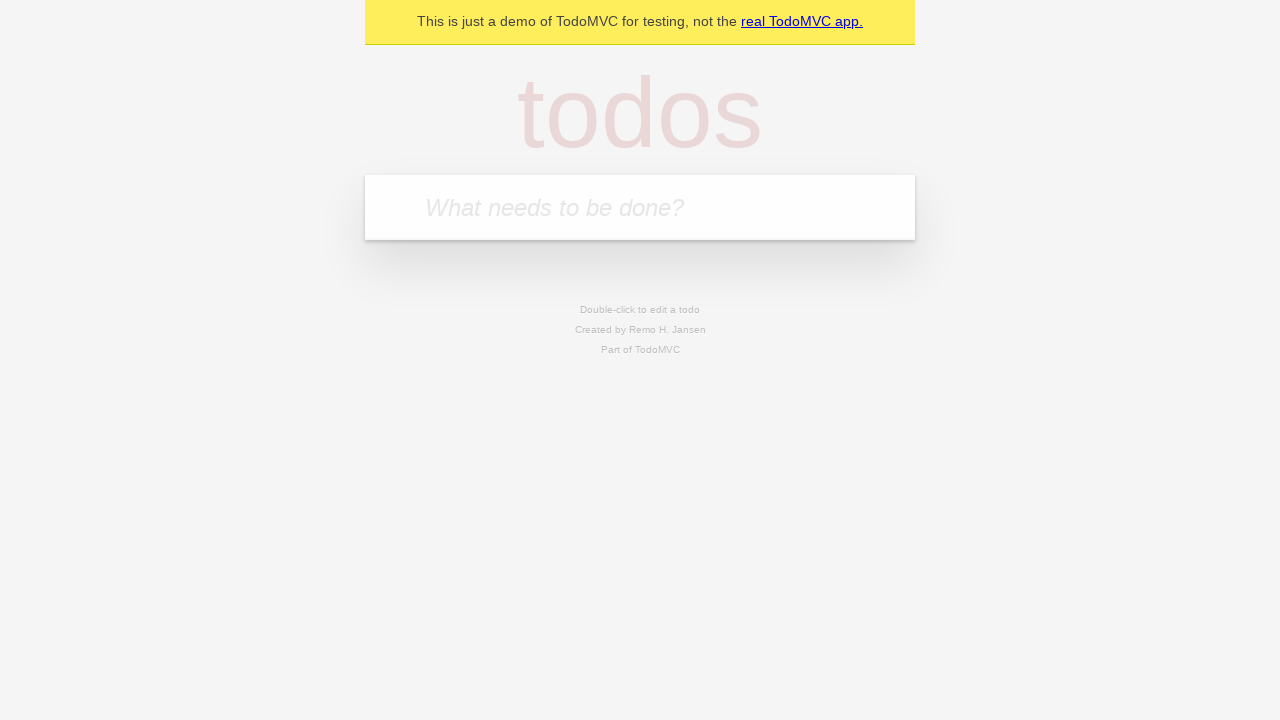

Filled todo input field with 'Jon Doe' on [placeholder="What needs to be done?"]
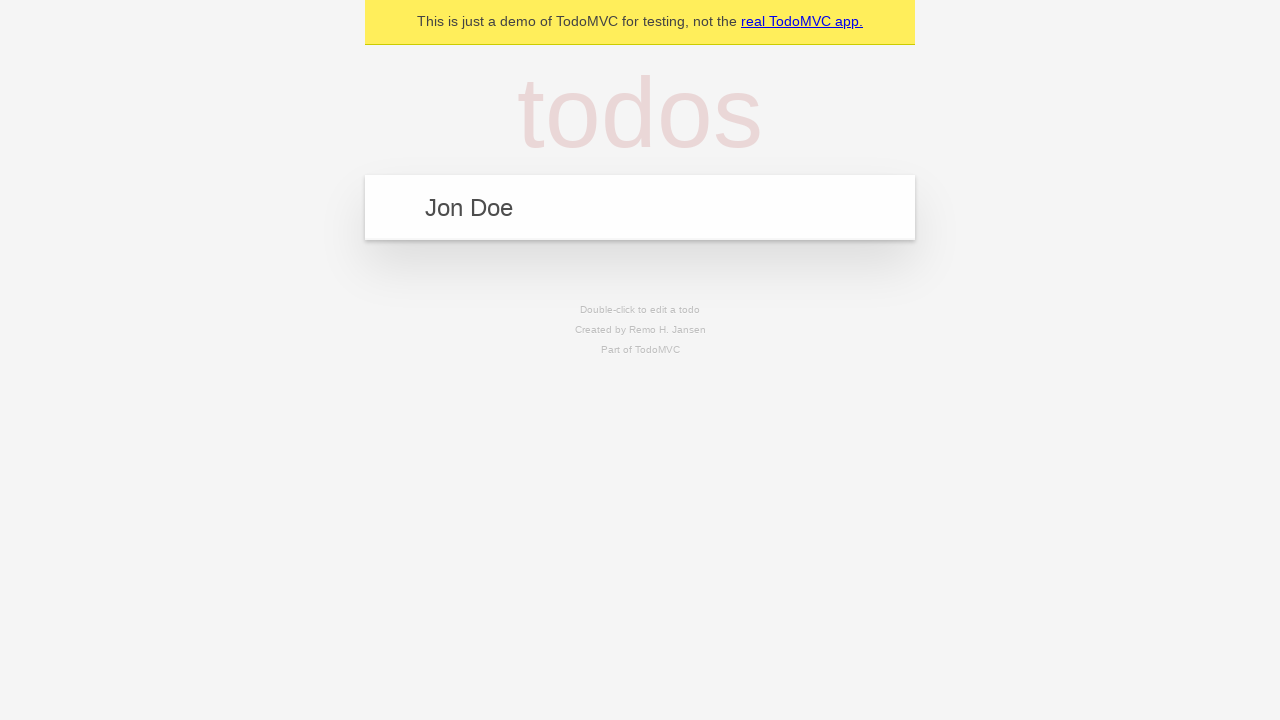

Pressed Enter to submit the todo item on [placeholder="What needs to be done?"]
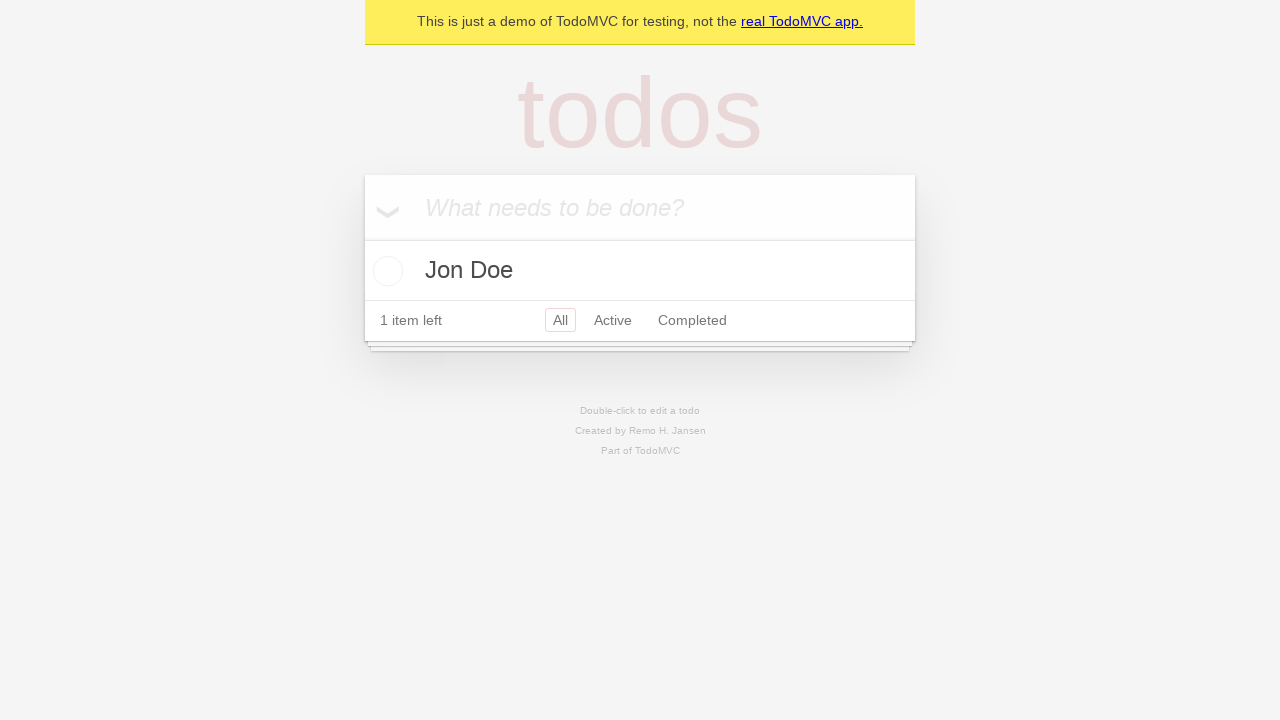

Checked the todo item as completed at (385, 271) on .toggle
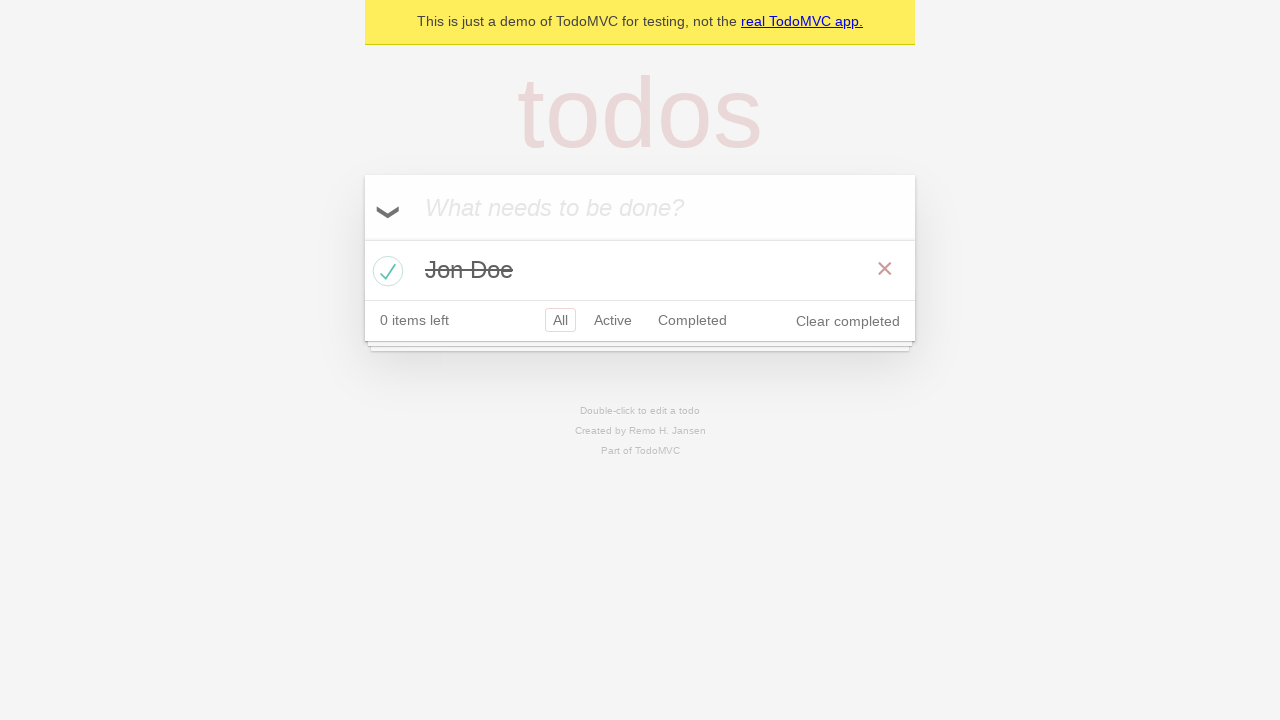

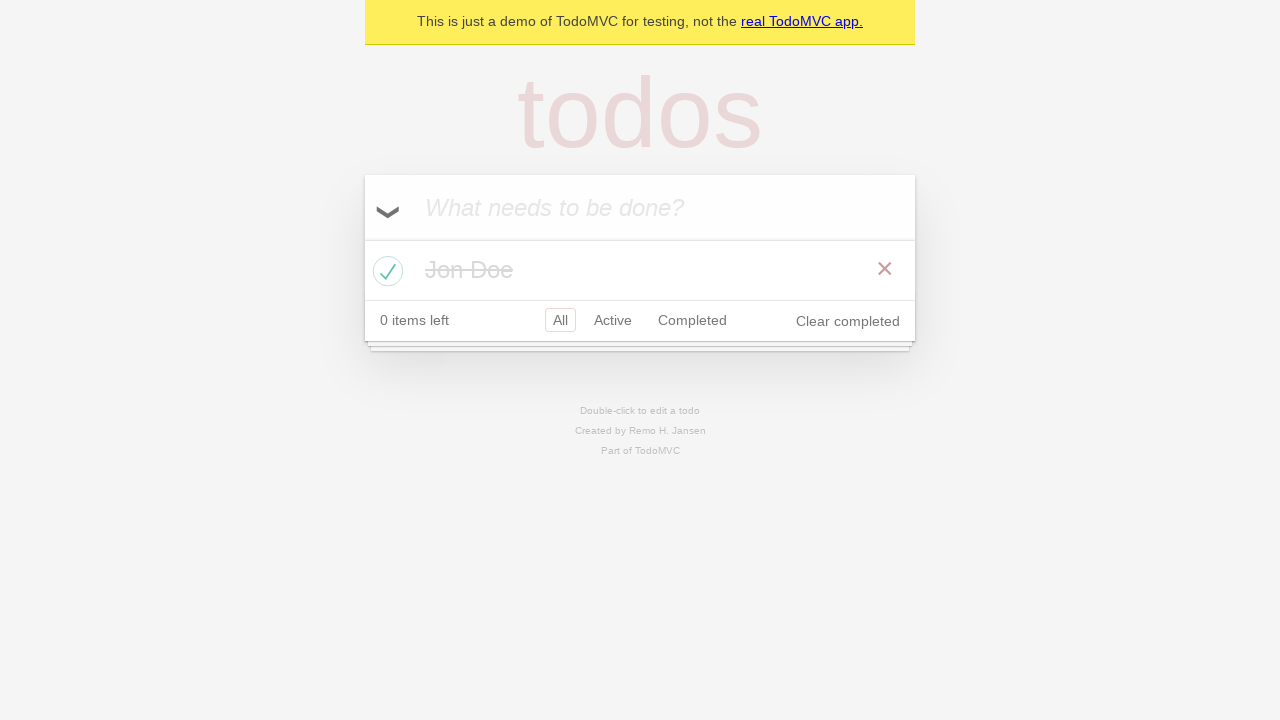